Waits for the price to drop to $100, clicks the book button, solves a mathematical problem, and submits the solution

Starting URL: http://suninjuly.github.io/explicit_wait2.html

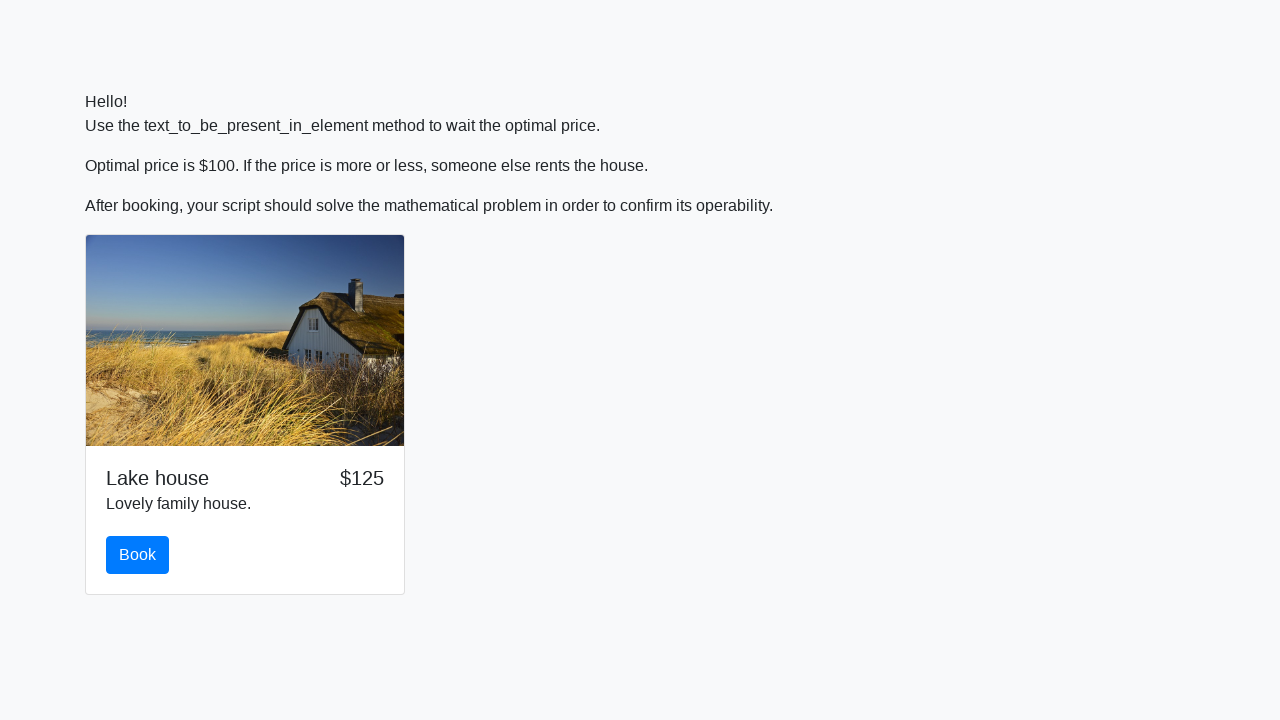

Waited for price to drop to $100
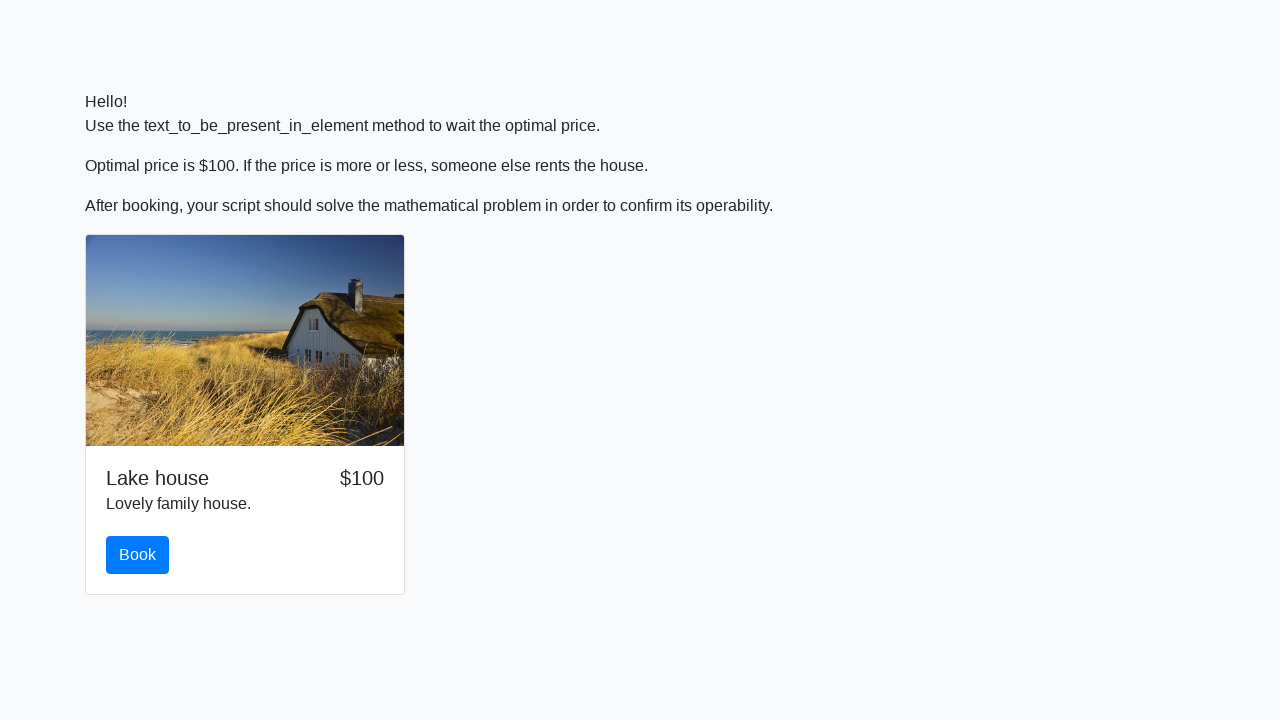

Clicked the Book button at (138, 555) on #book
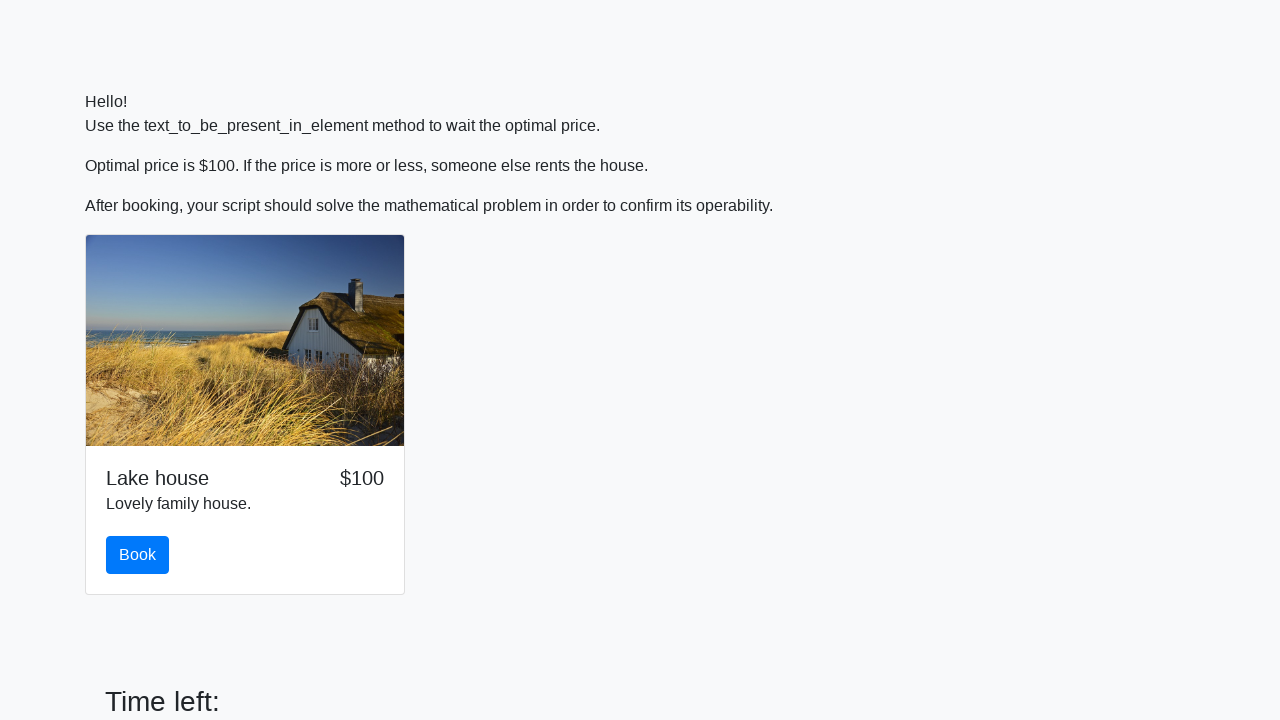

Retrieved value for calculation: 449
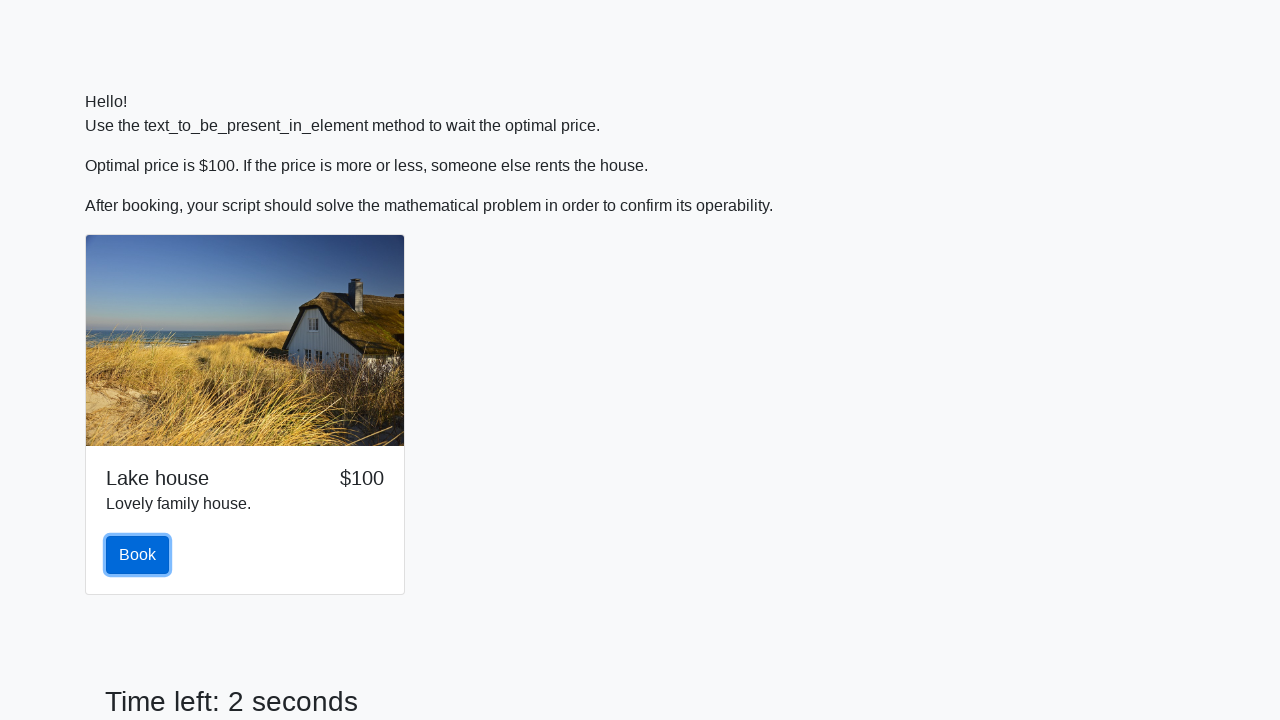

Calculated mathematical solution: 1.0793183993952737
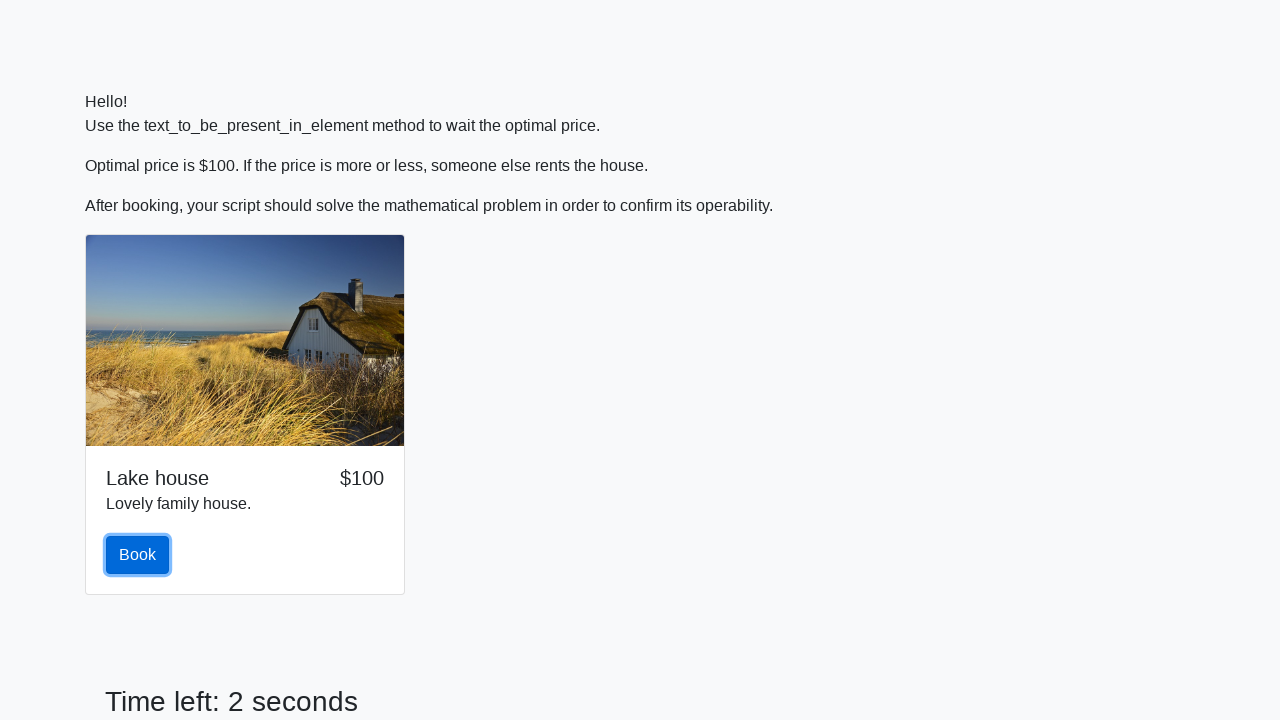

Filled form with calculated answer on .form-control
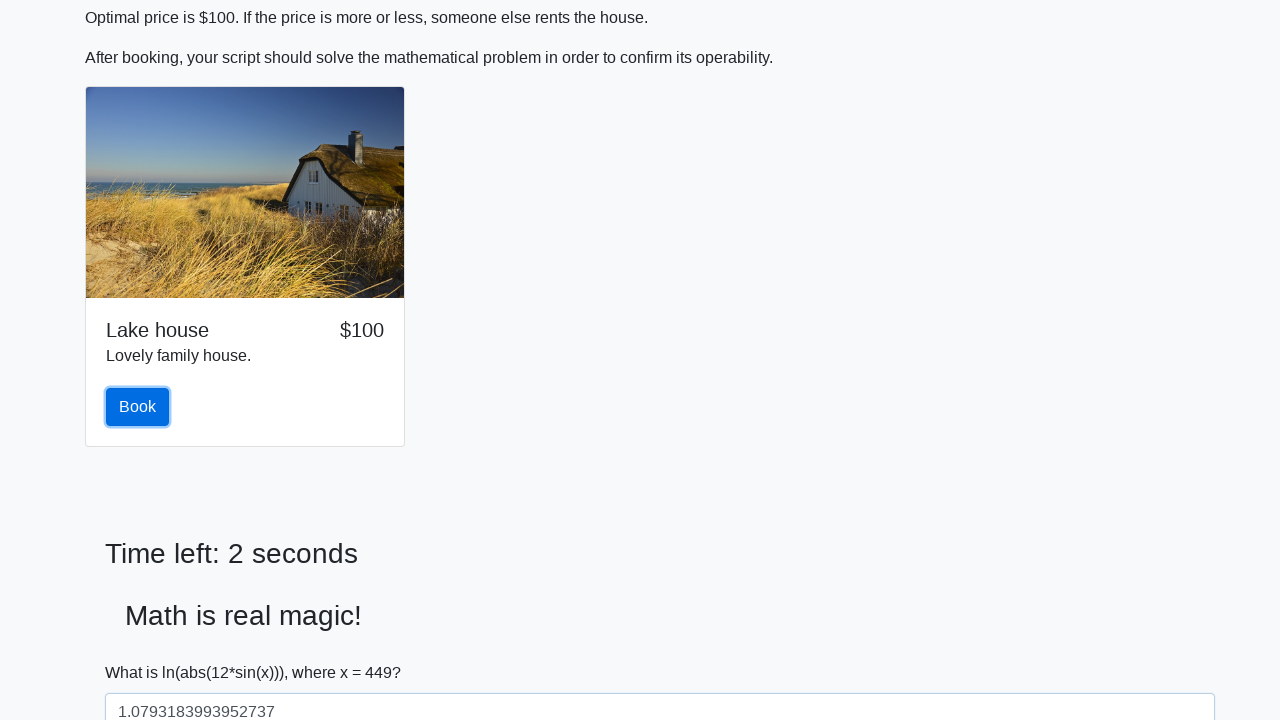

Submitted the solution at (143, 651) on #solve
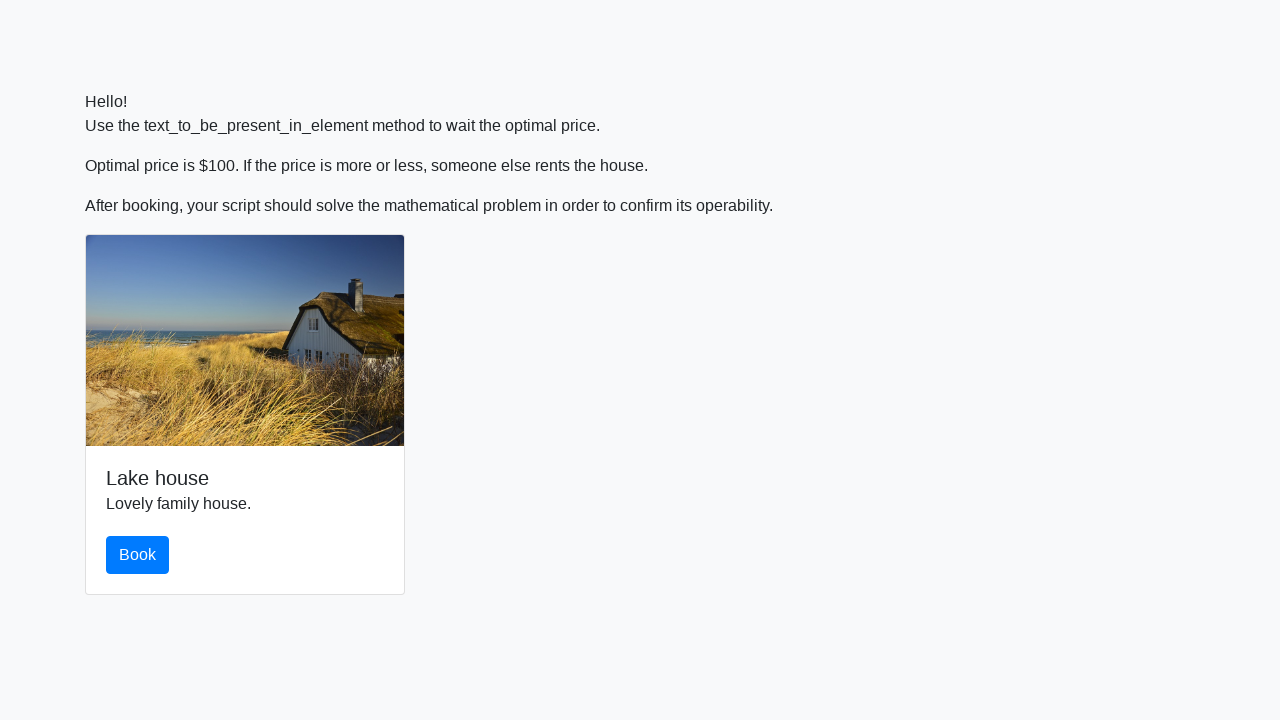

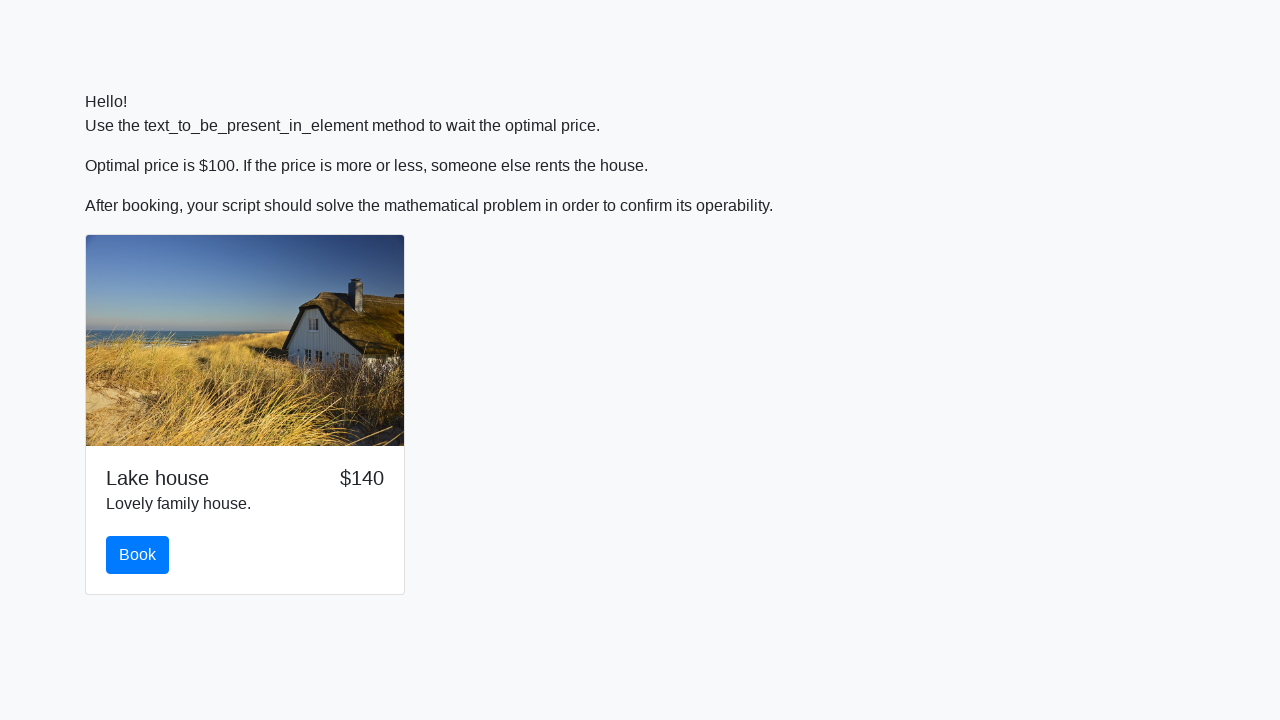